Tests that new todo items are appended to the bottom of the list and the count displays correctly.

Starting URL: https://demo.playwright.dev/todomvc

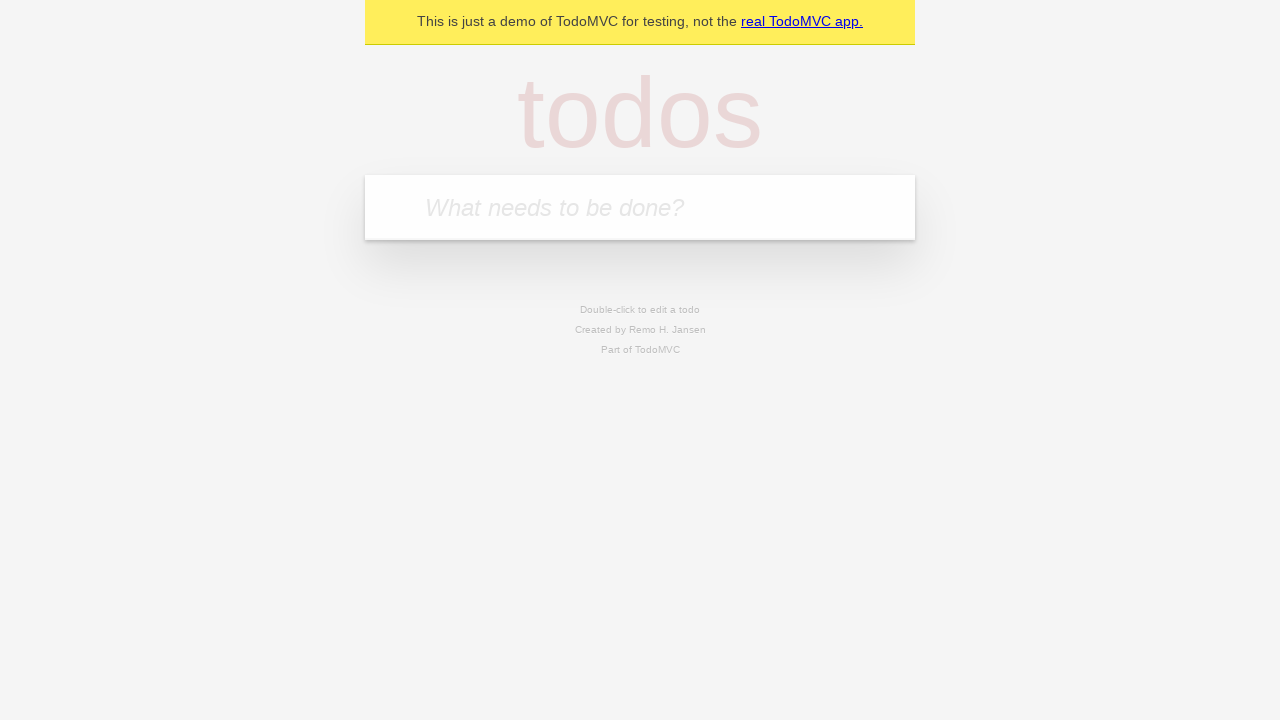

Filled todo input with 'buy some cheese' on internal:attr=[placeholder="What needs to be done?"i]
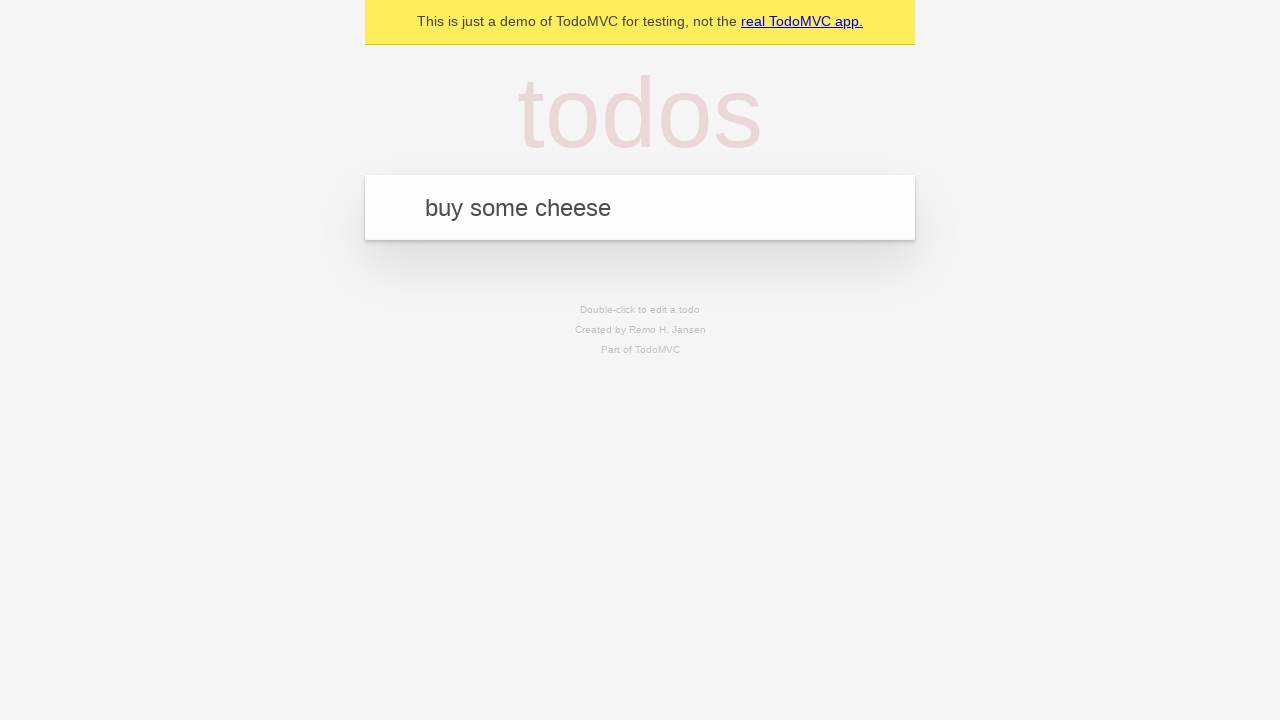

Pressed Enter to add first todo item on internal:attr=[placeholder="What needs to be done?"i]
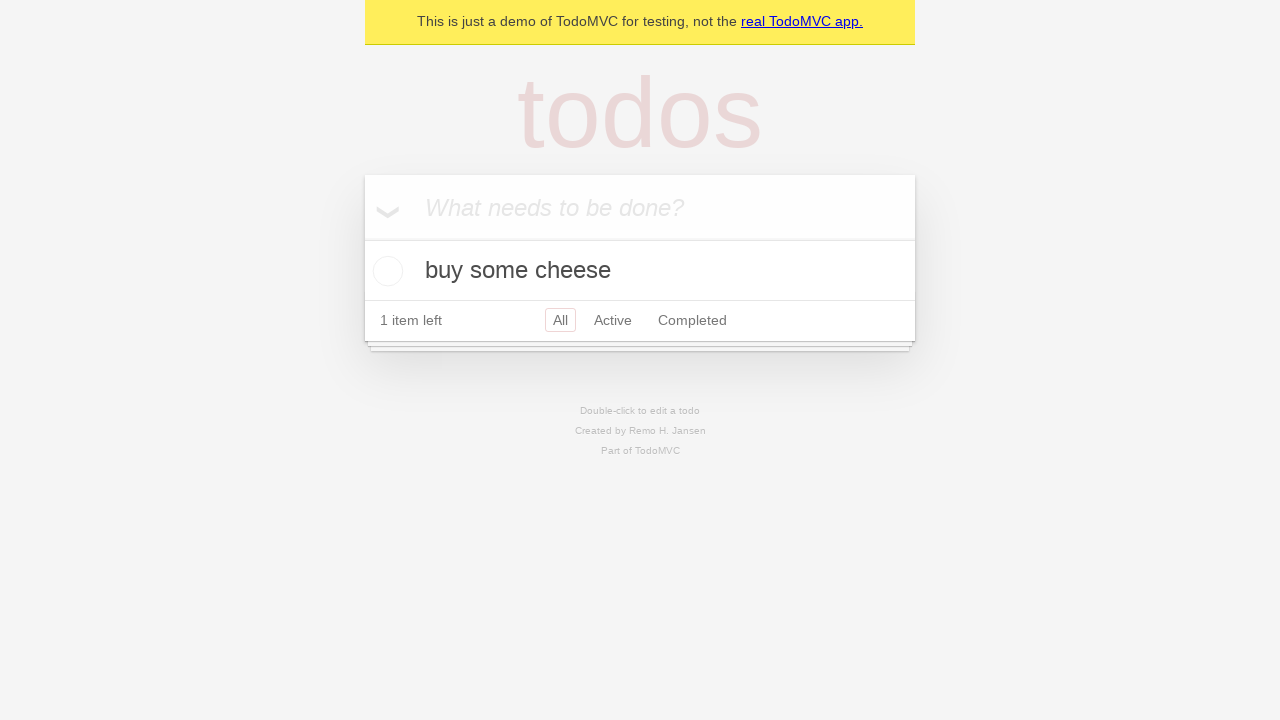

Filled todo input with 'feed the cat' on internal:attr=[placeholder="What needs to be done?"i]
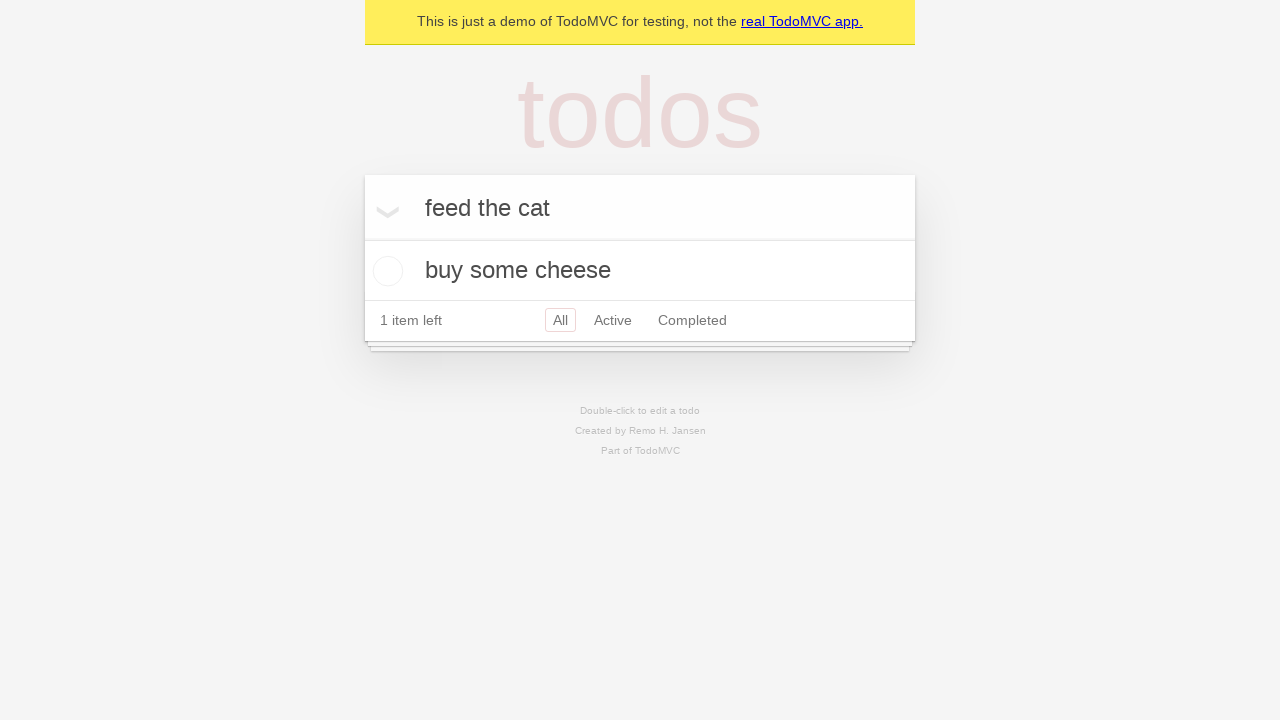

Pressed Enter to add second todo item on internal:attr=[placeholder="What needs to be done?"i]
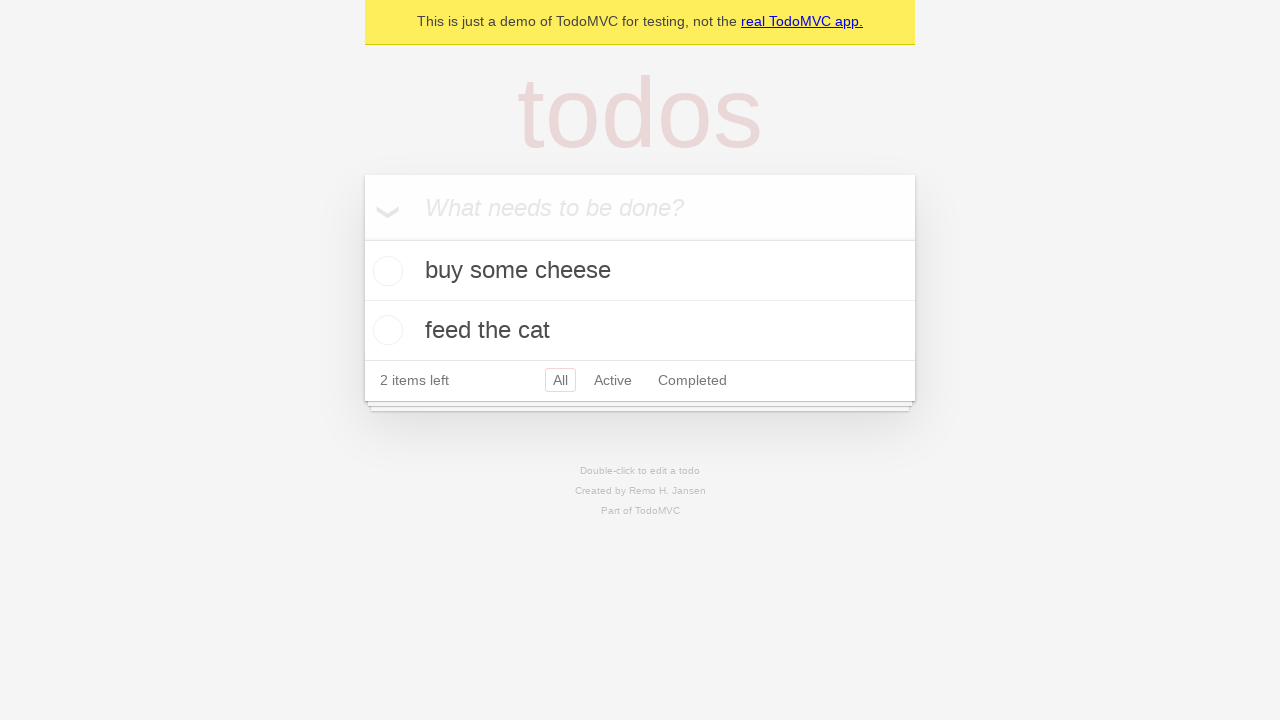

Filled todo input with 'book a doctors appointment' on internal:attr=[placeholder="What needs to be done?"i]
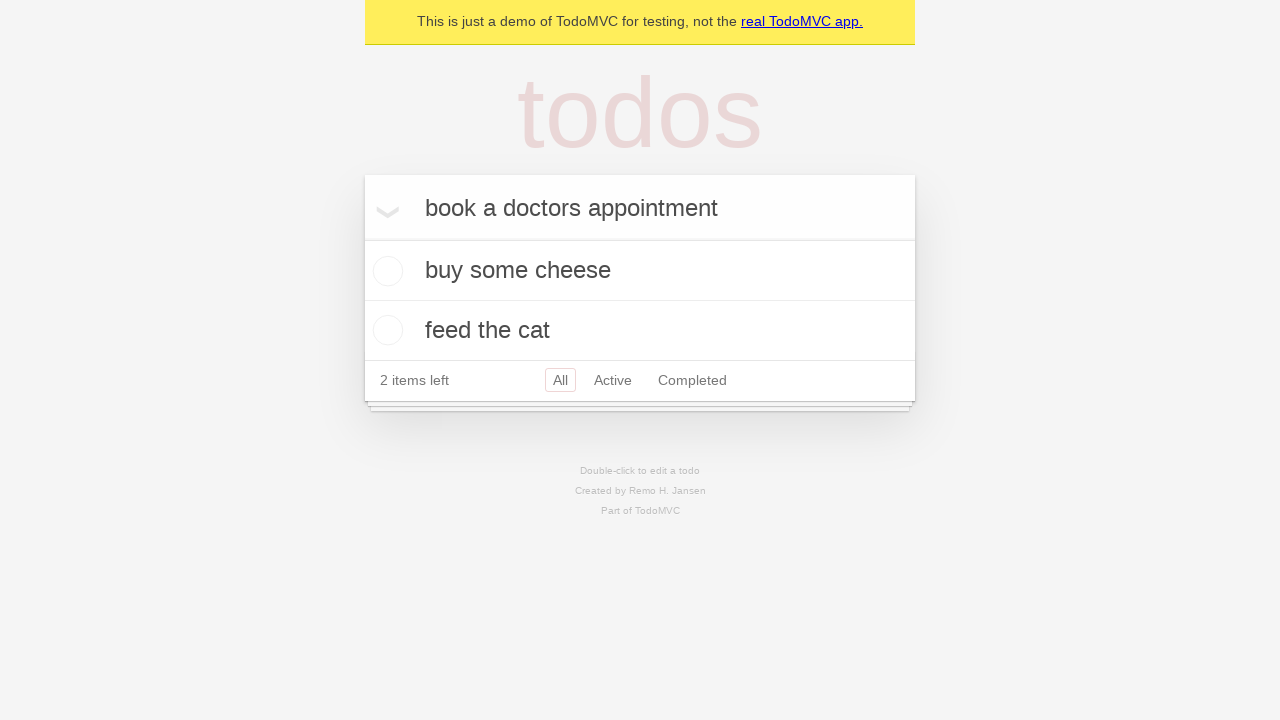

Pressed Enter to add third todo item on internal:attr=[placeholder="What needs to be done?"i]
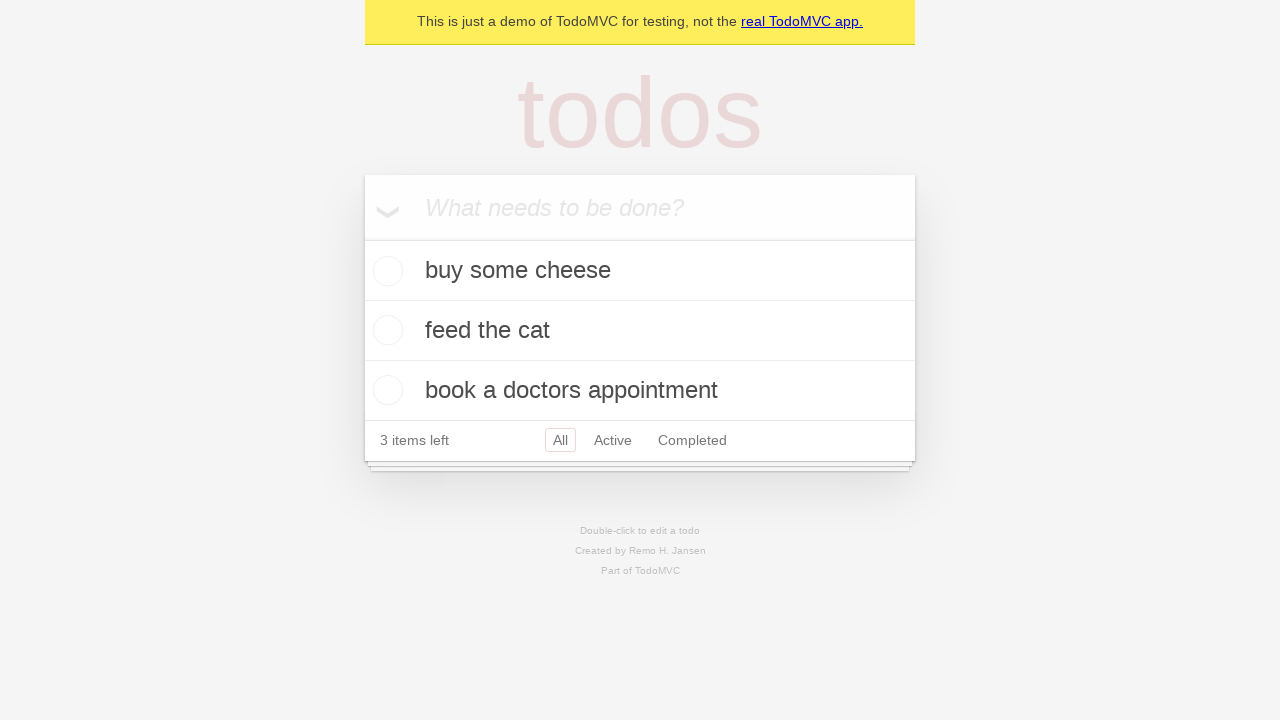

Verified all 3 items were added and count displays correctly
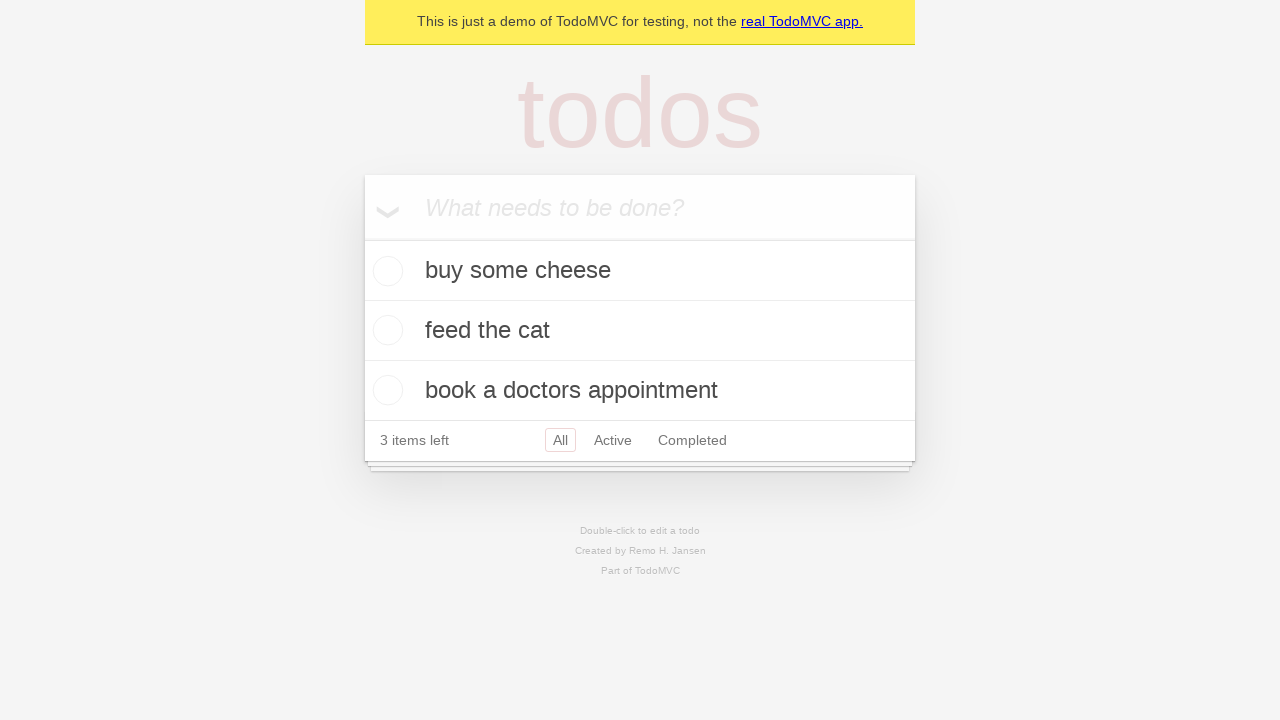

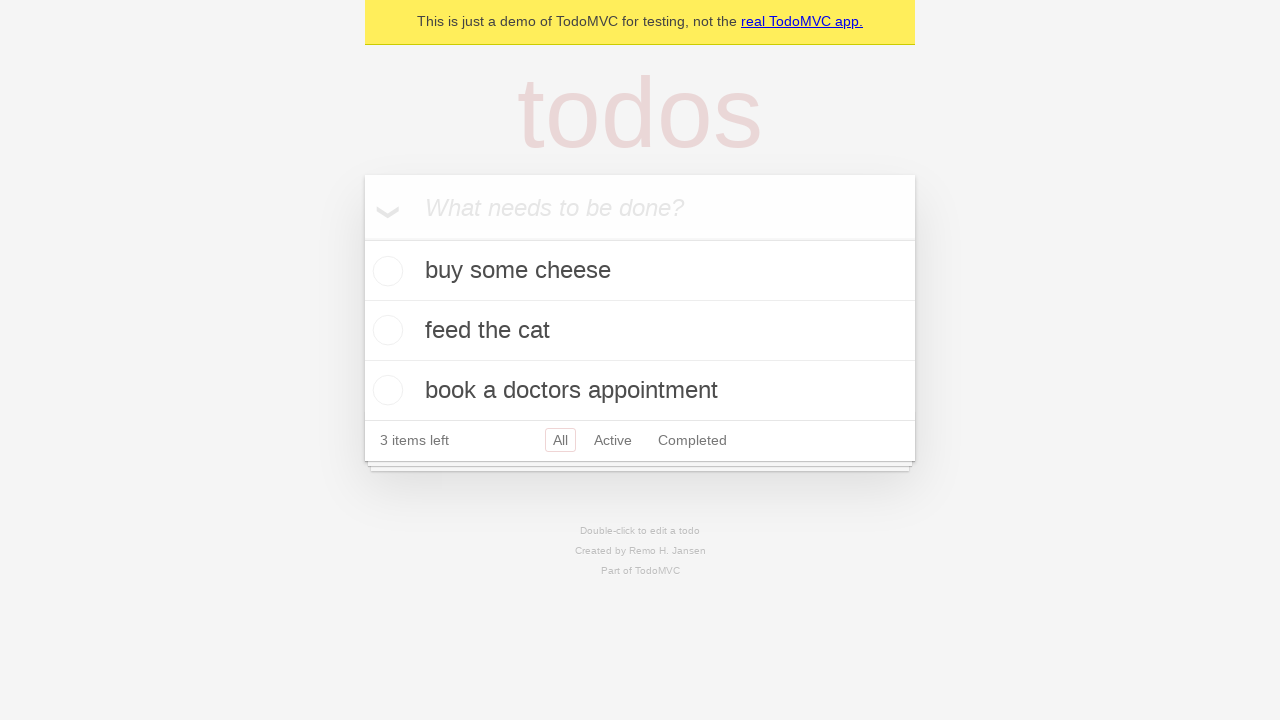